Tests interaction with elements inside an iframe by switching to the frame and clicking a button

Starting URL: https://www.leafground.com/frame.xhtml

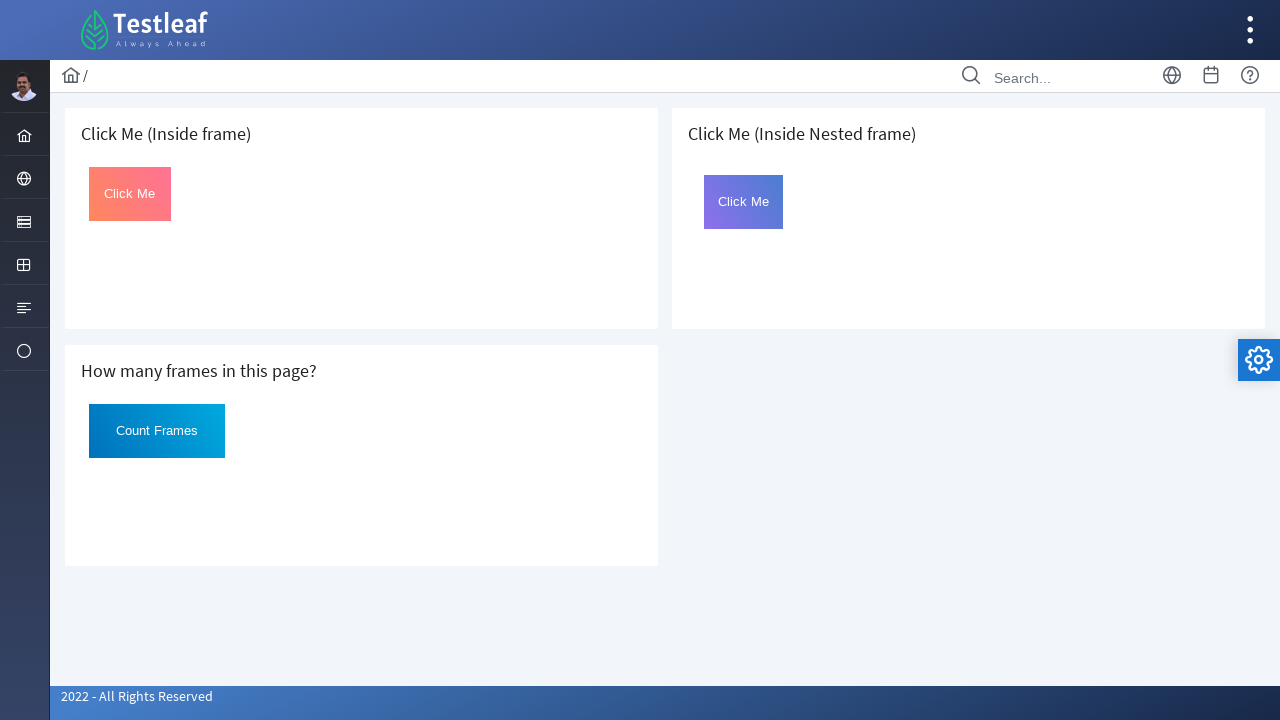

Located the first iframe on the page
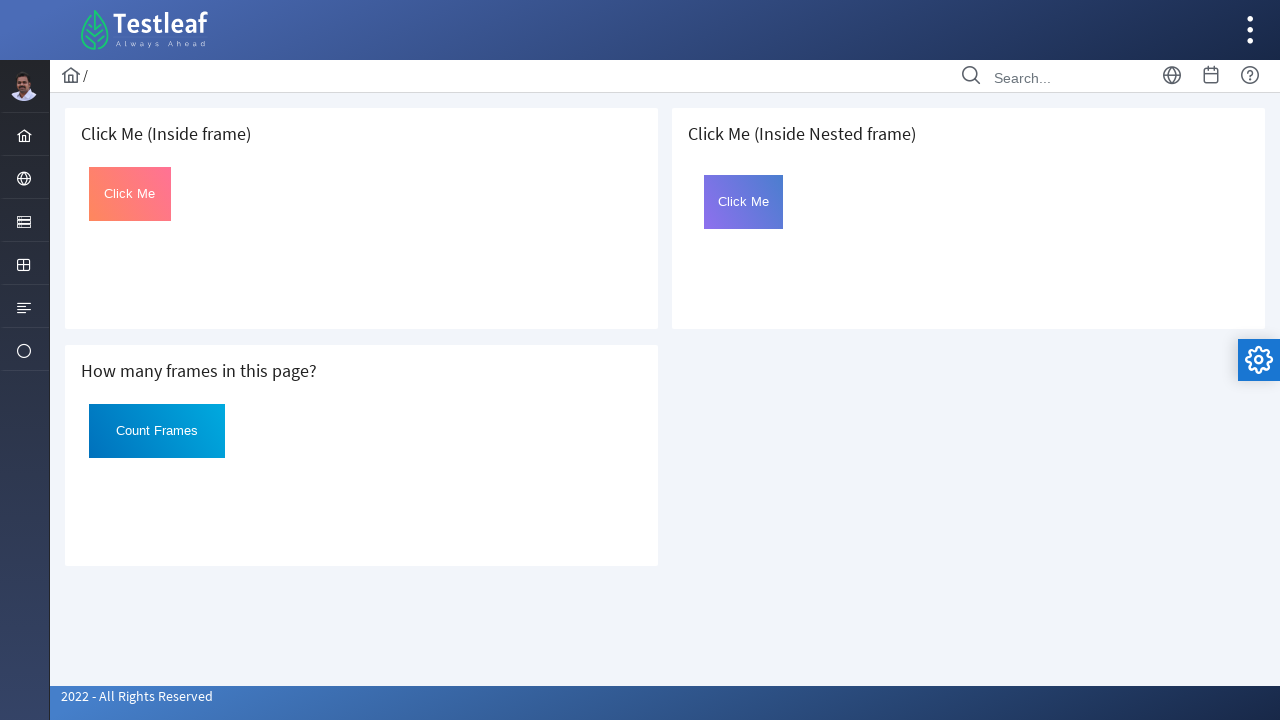

Clicked the button with id 'Click' inside the iframe at (130, 194) on iframe >> nth=0 >> internal:control=enter-frame >> #Click
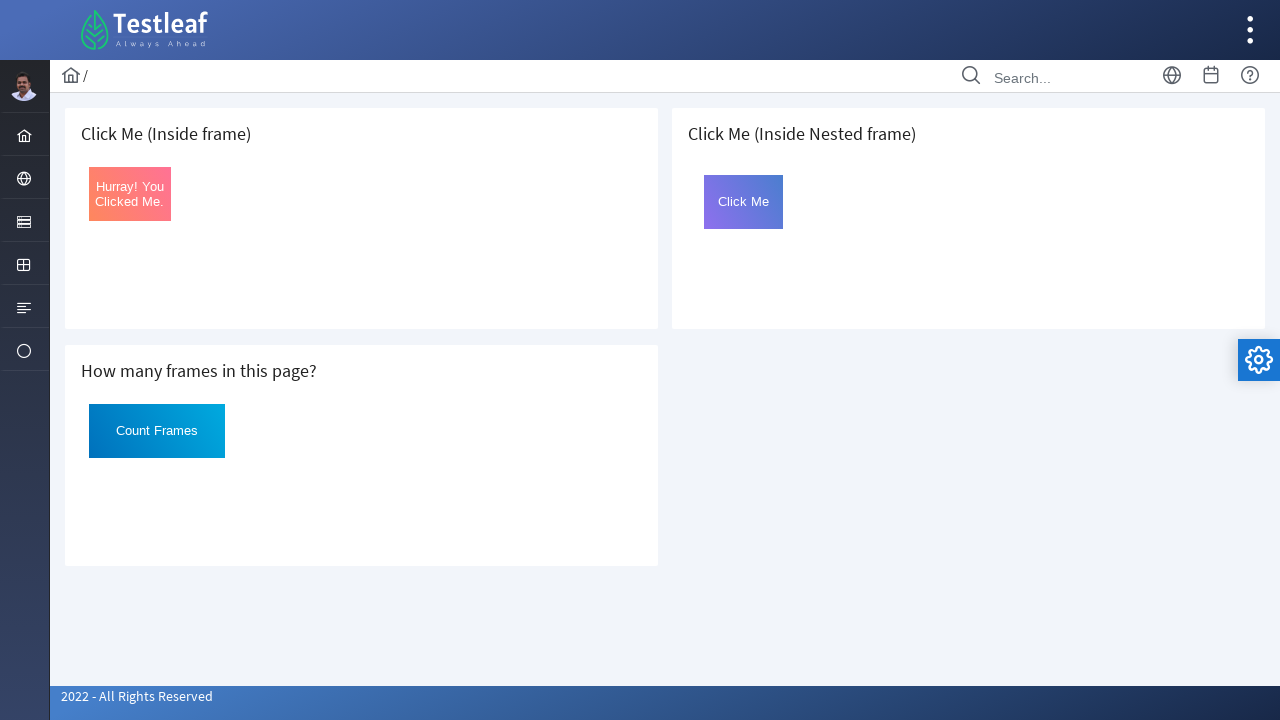

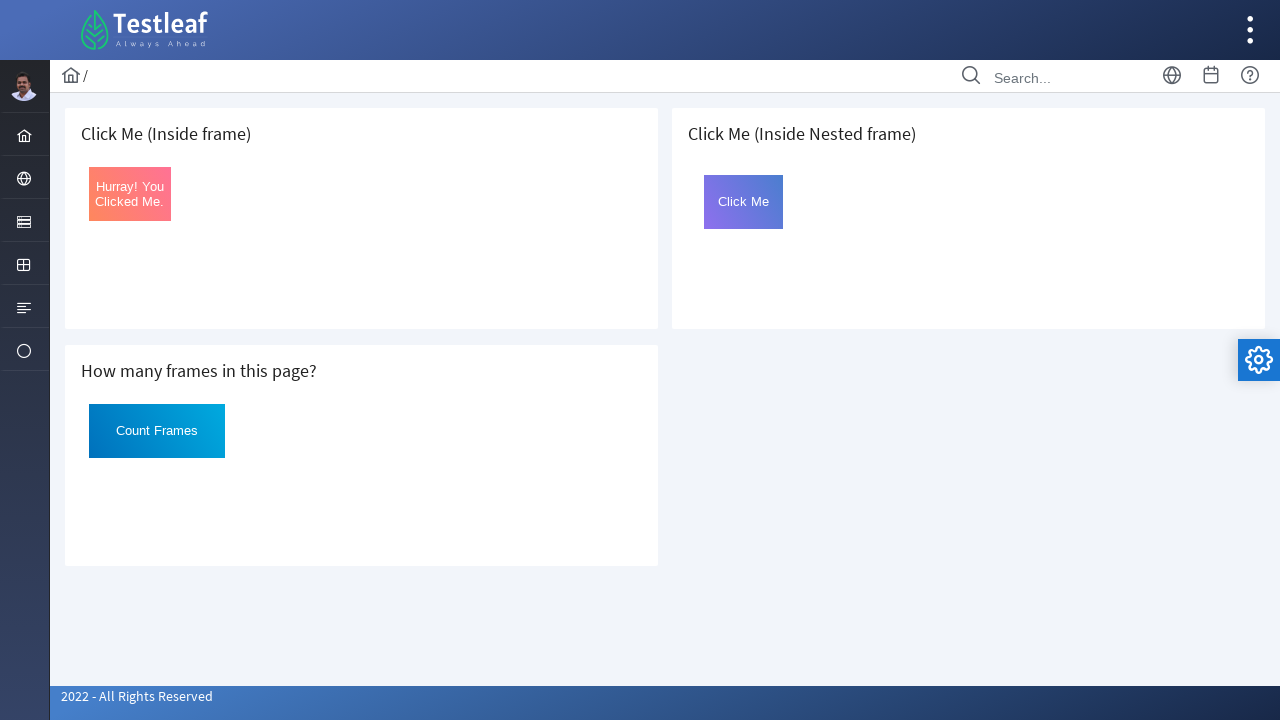